Navigates to WHO website, clicks Contact us link, and verifies General enquiries heading appears

Starting URL: https://www.who.int/en

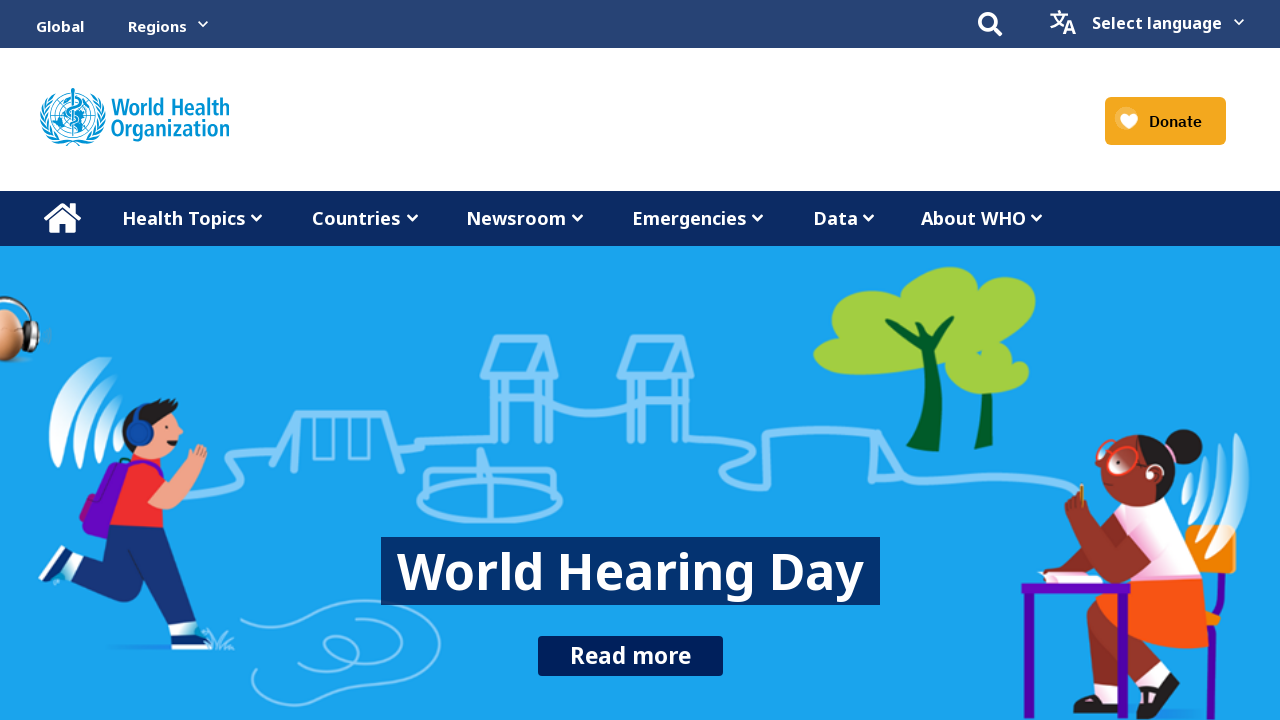

Navigated to WHO website homepage
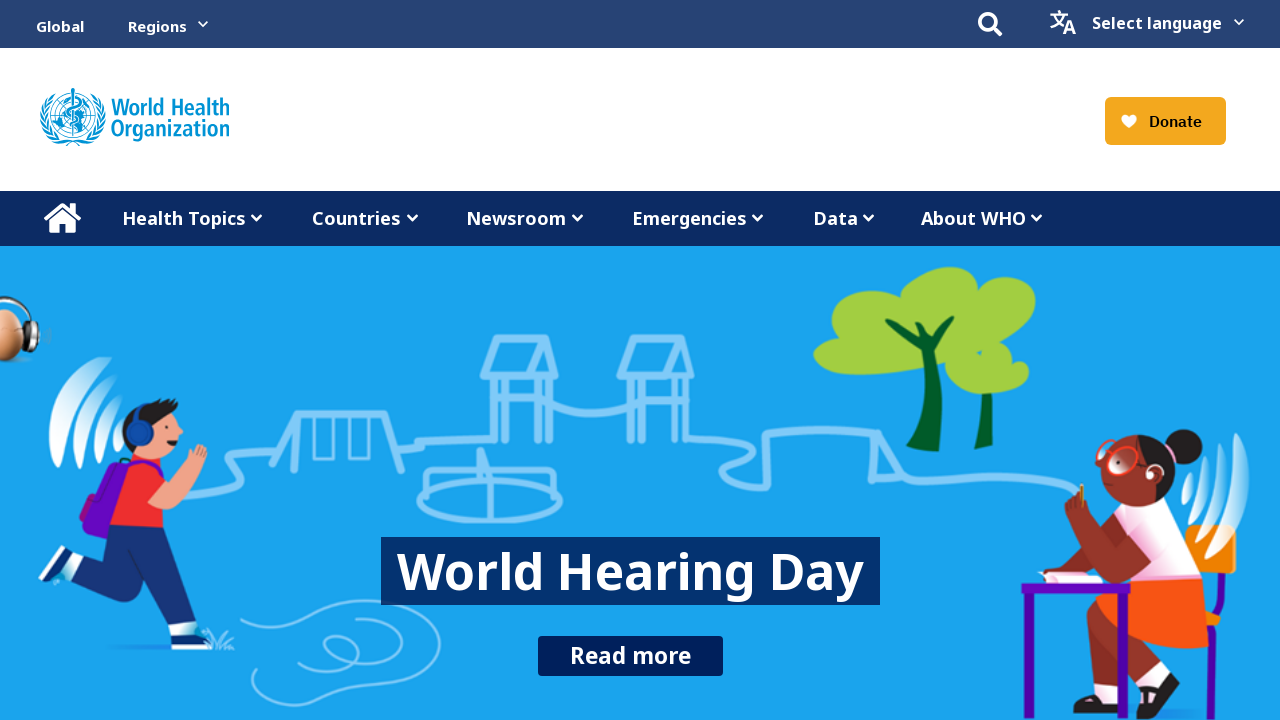

Clicked on 'Contact us' link at (912, 654) on xpath=//a[contains(text(), 'Contact us')]
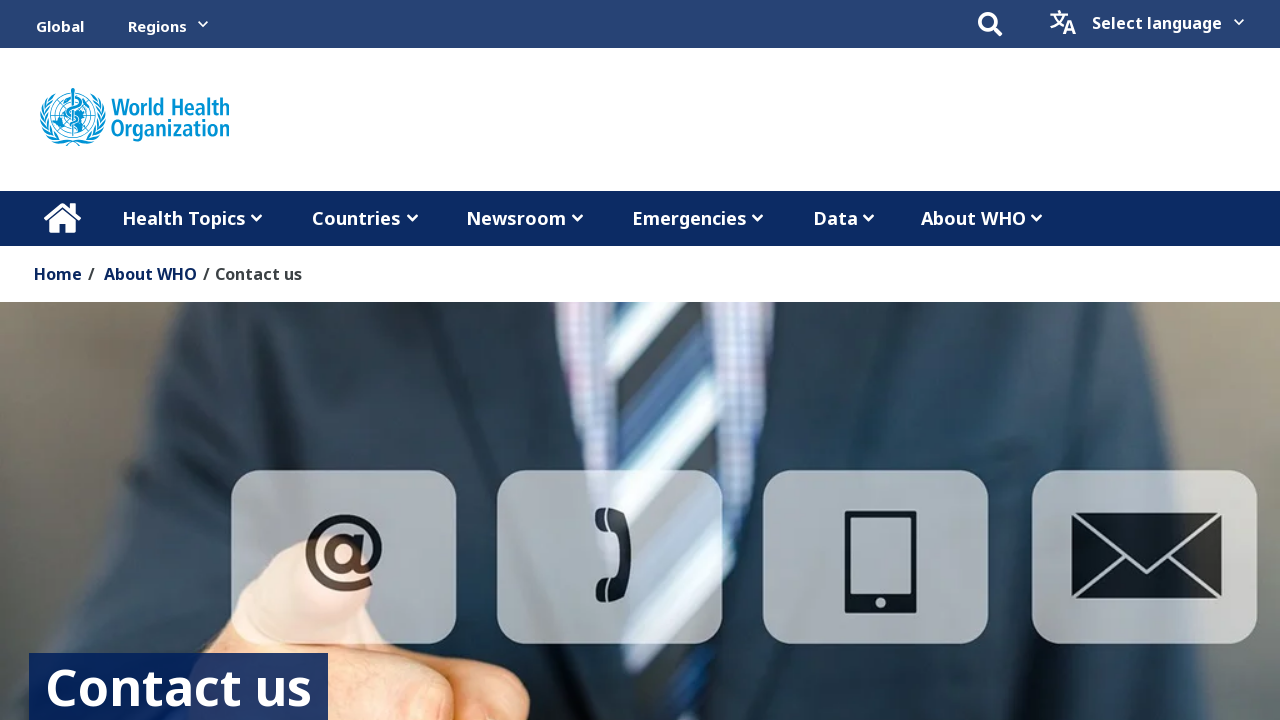

General enquiries heading element became visible
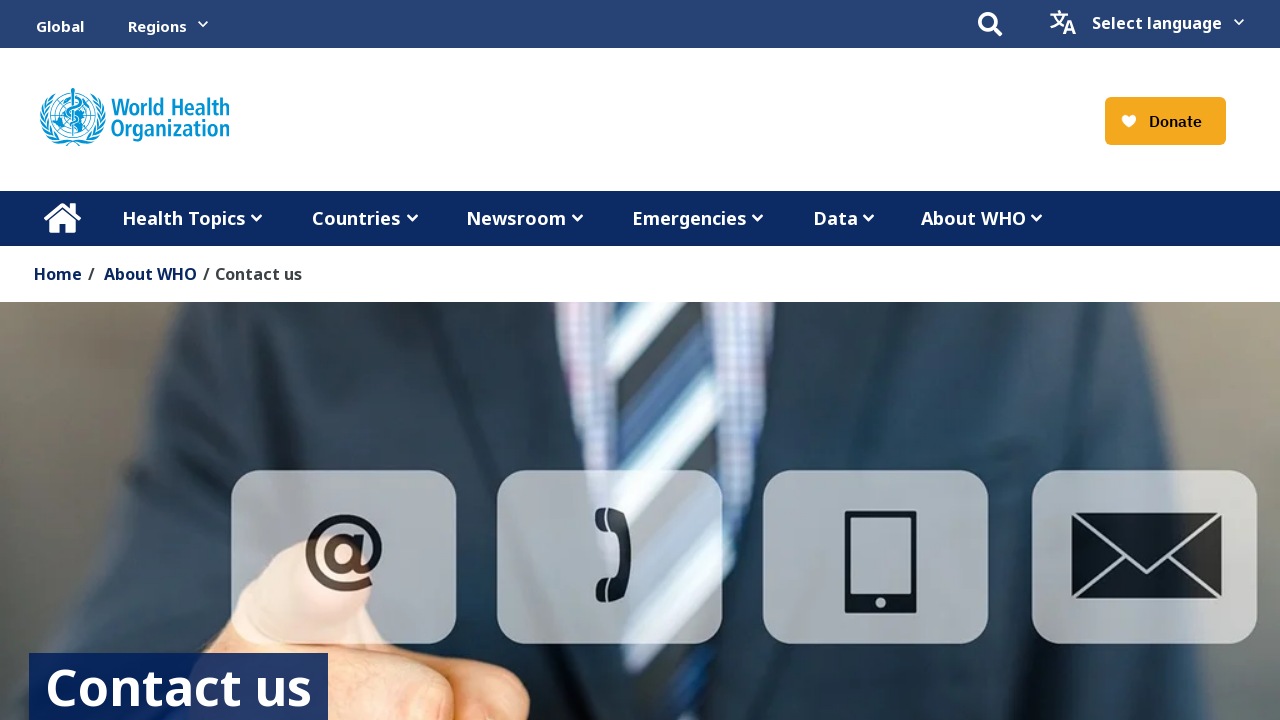

Verified that heading text is 'General enquiries'
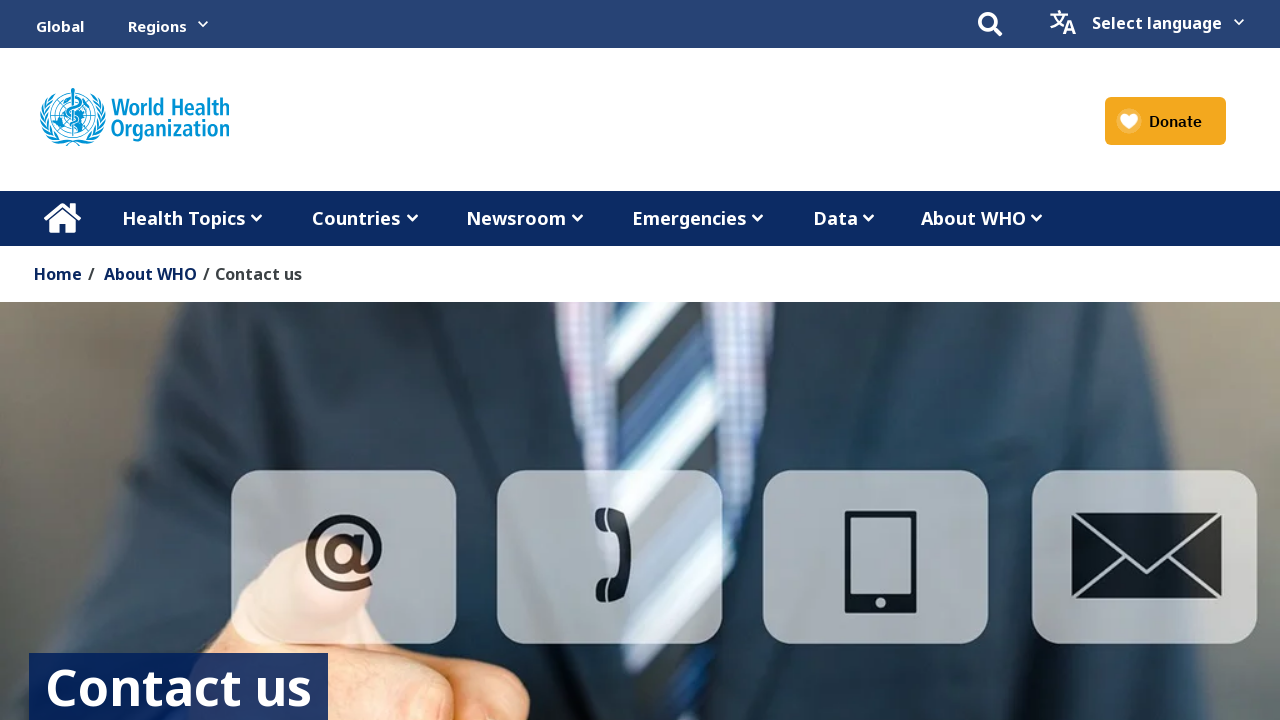

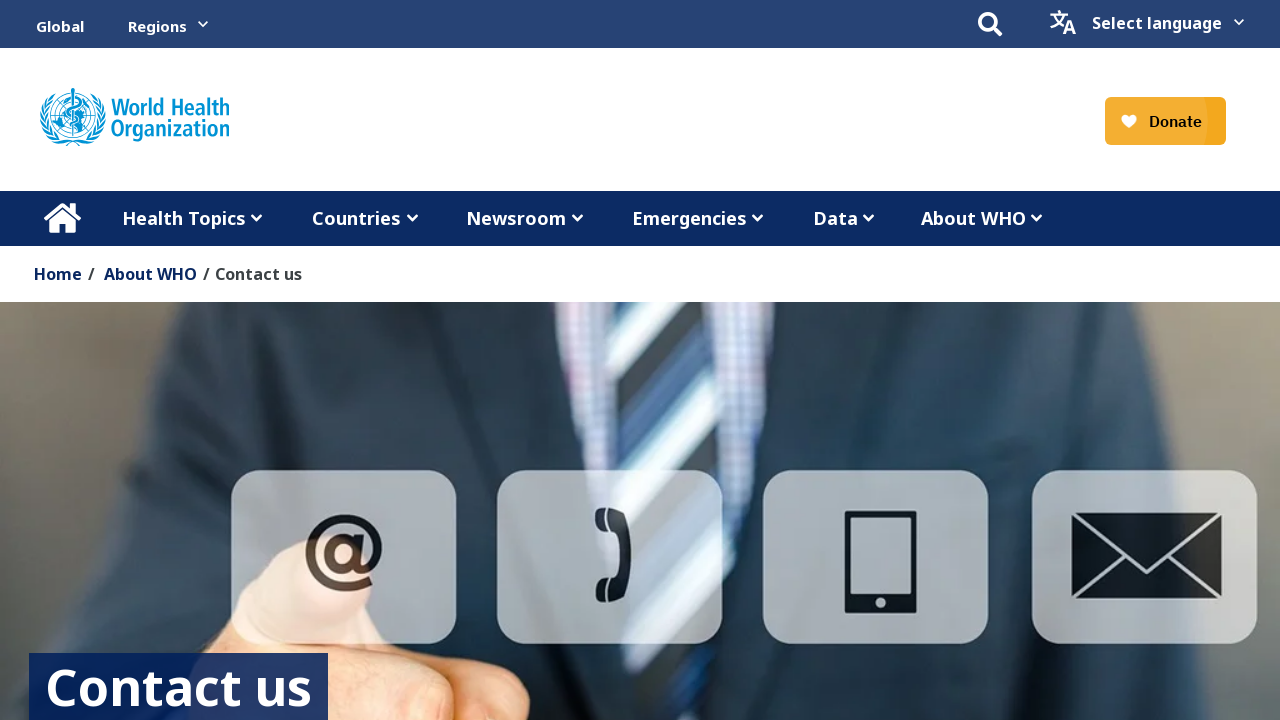